Tests iframe handling by switching between nested frames and then returning to the main content on the Guru99 demo page

Starting URL: https://demo.guru99.com/test/delete_customer.php

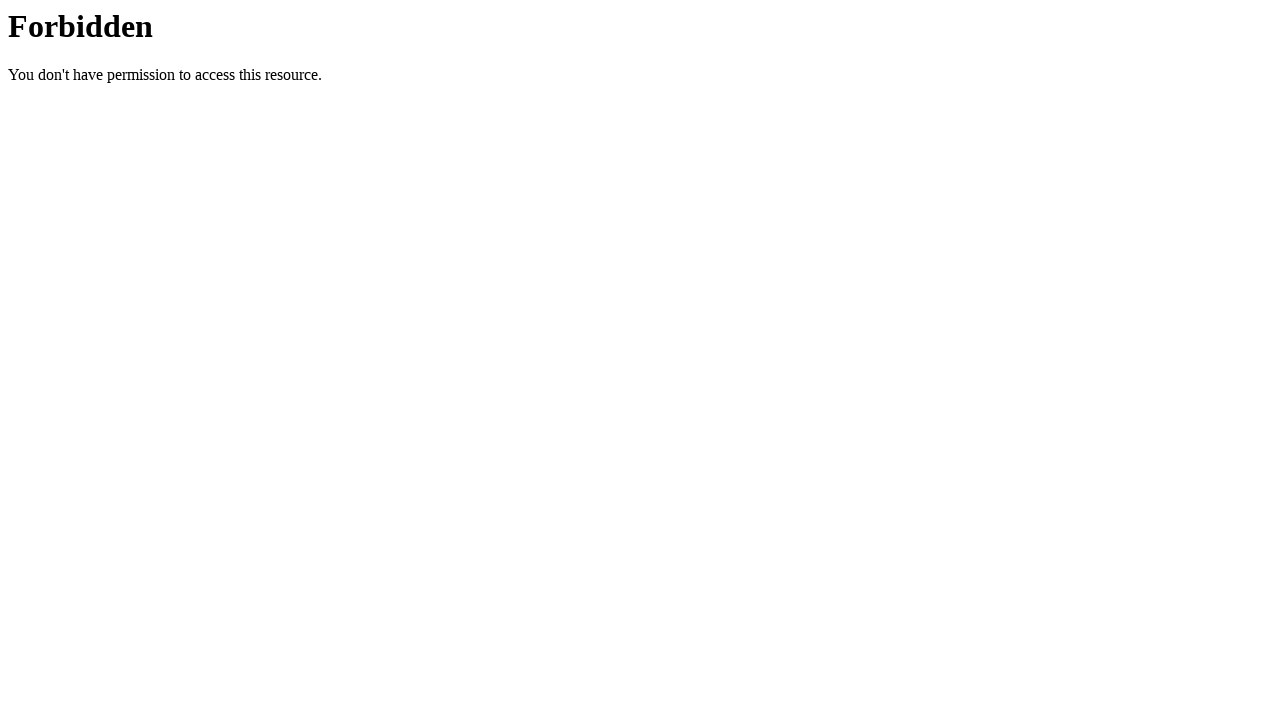

Set viewport size to 1920x1080
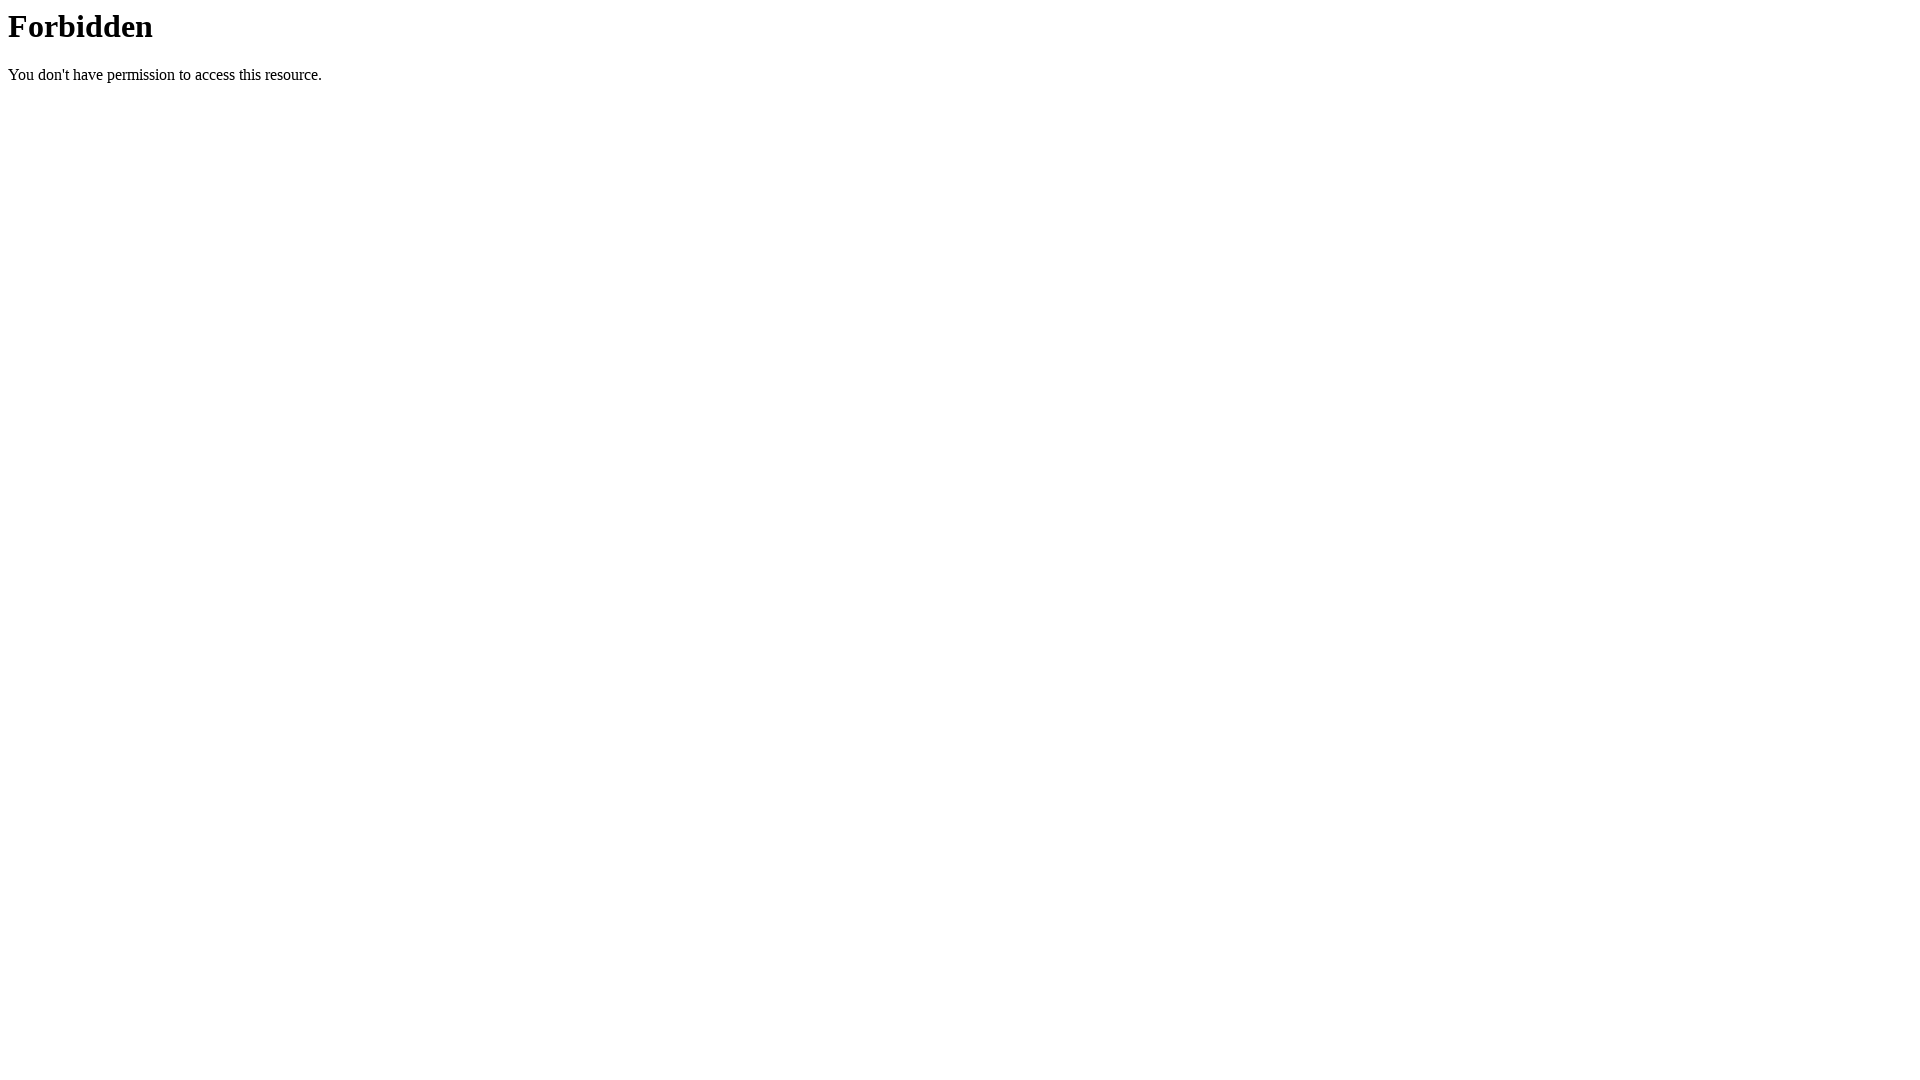

Page loaded and DOM content ready
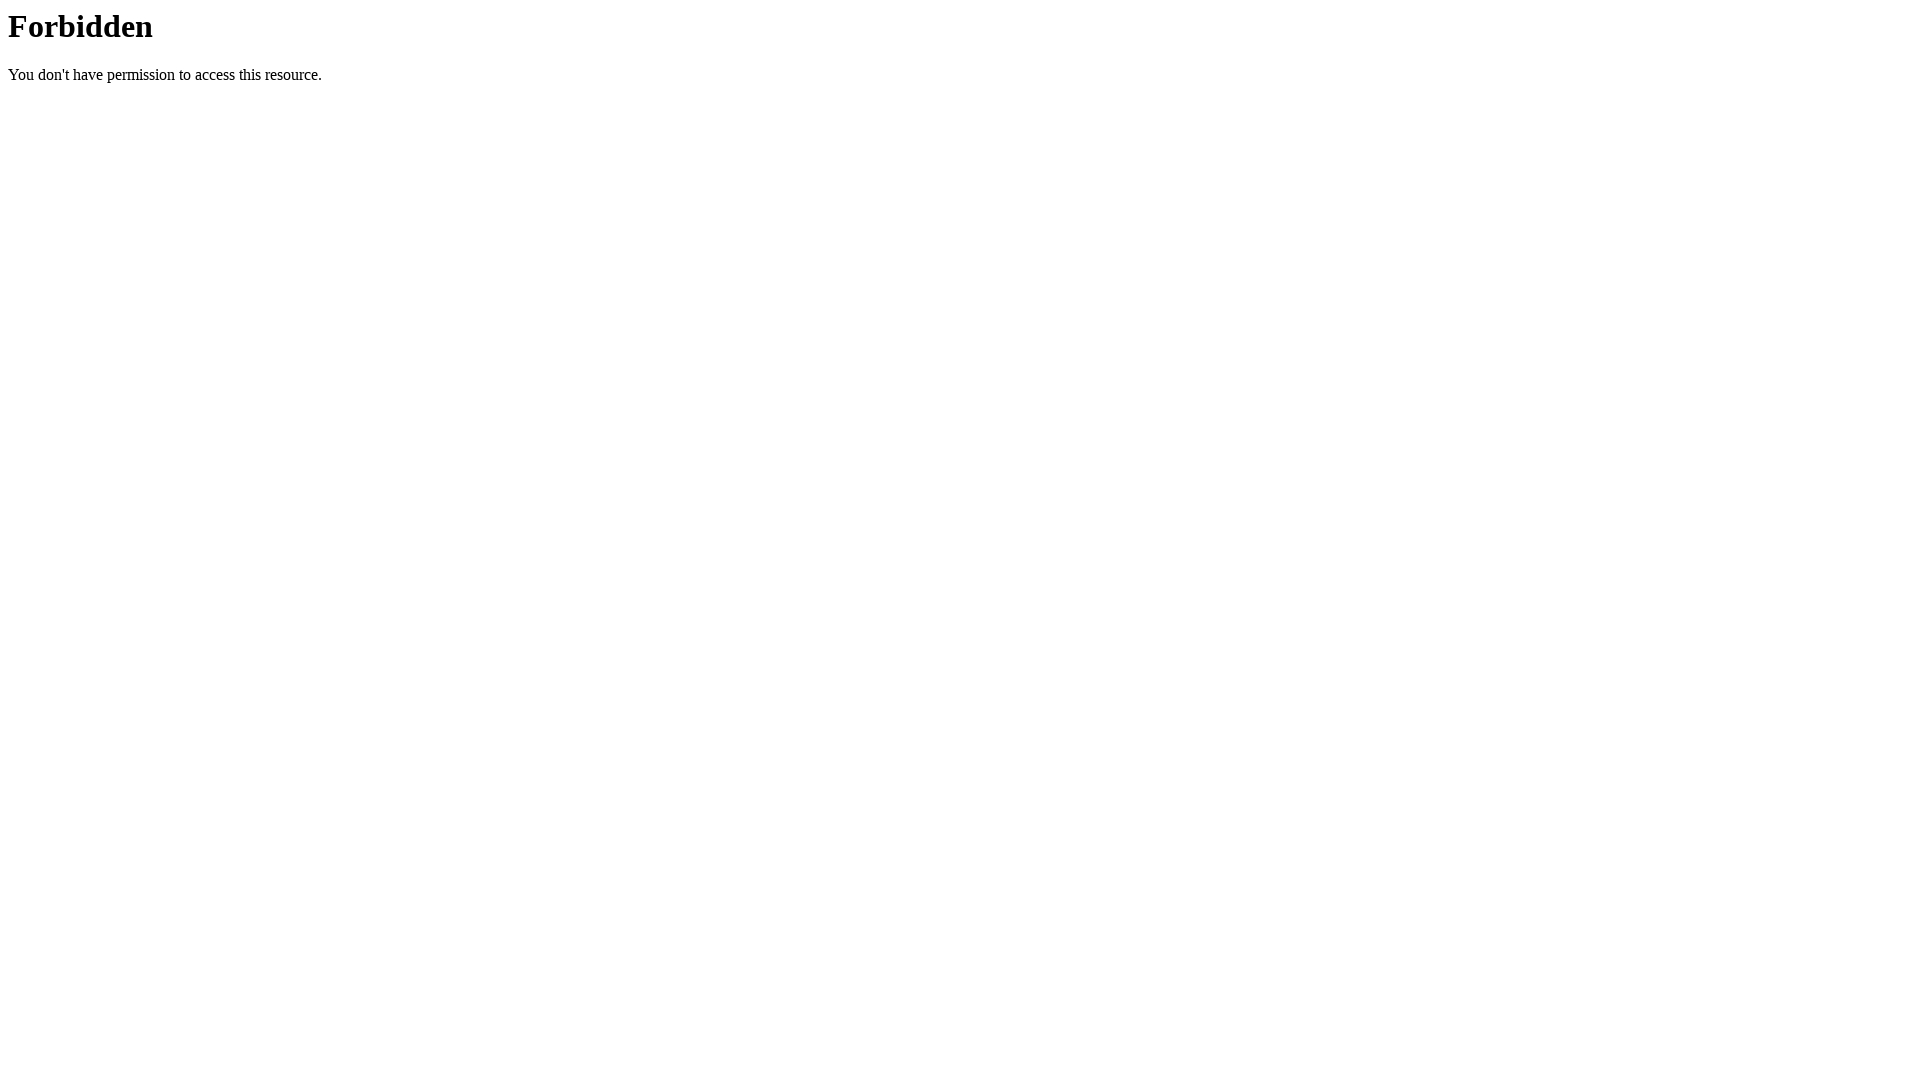

Located outer iframe on the page
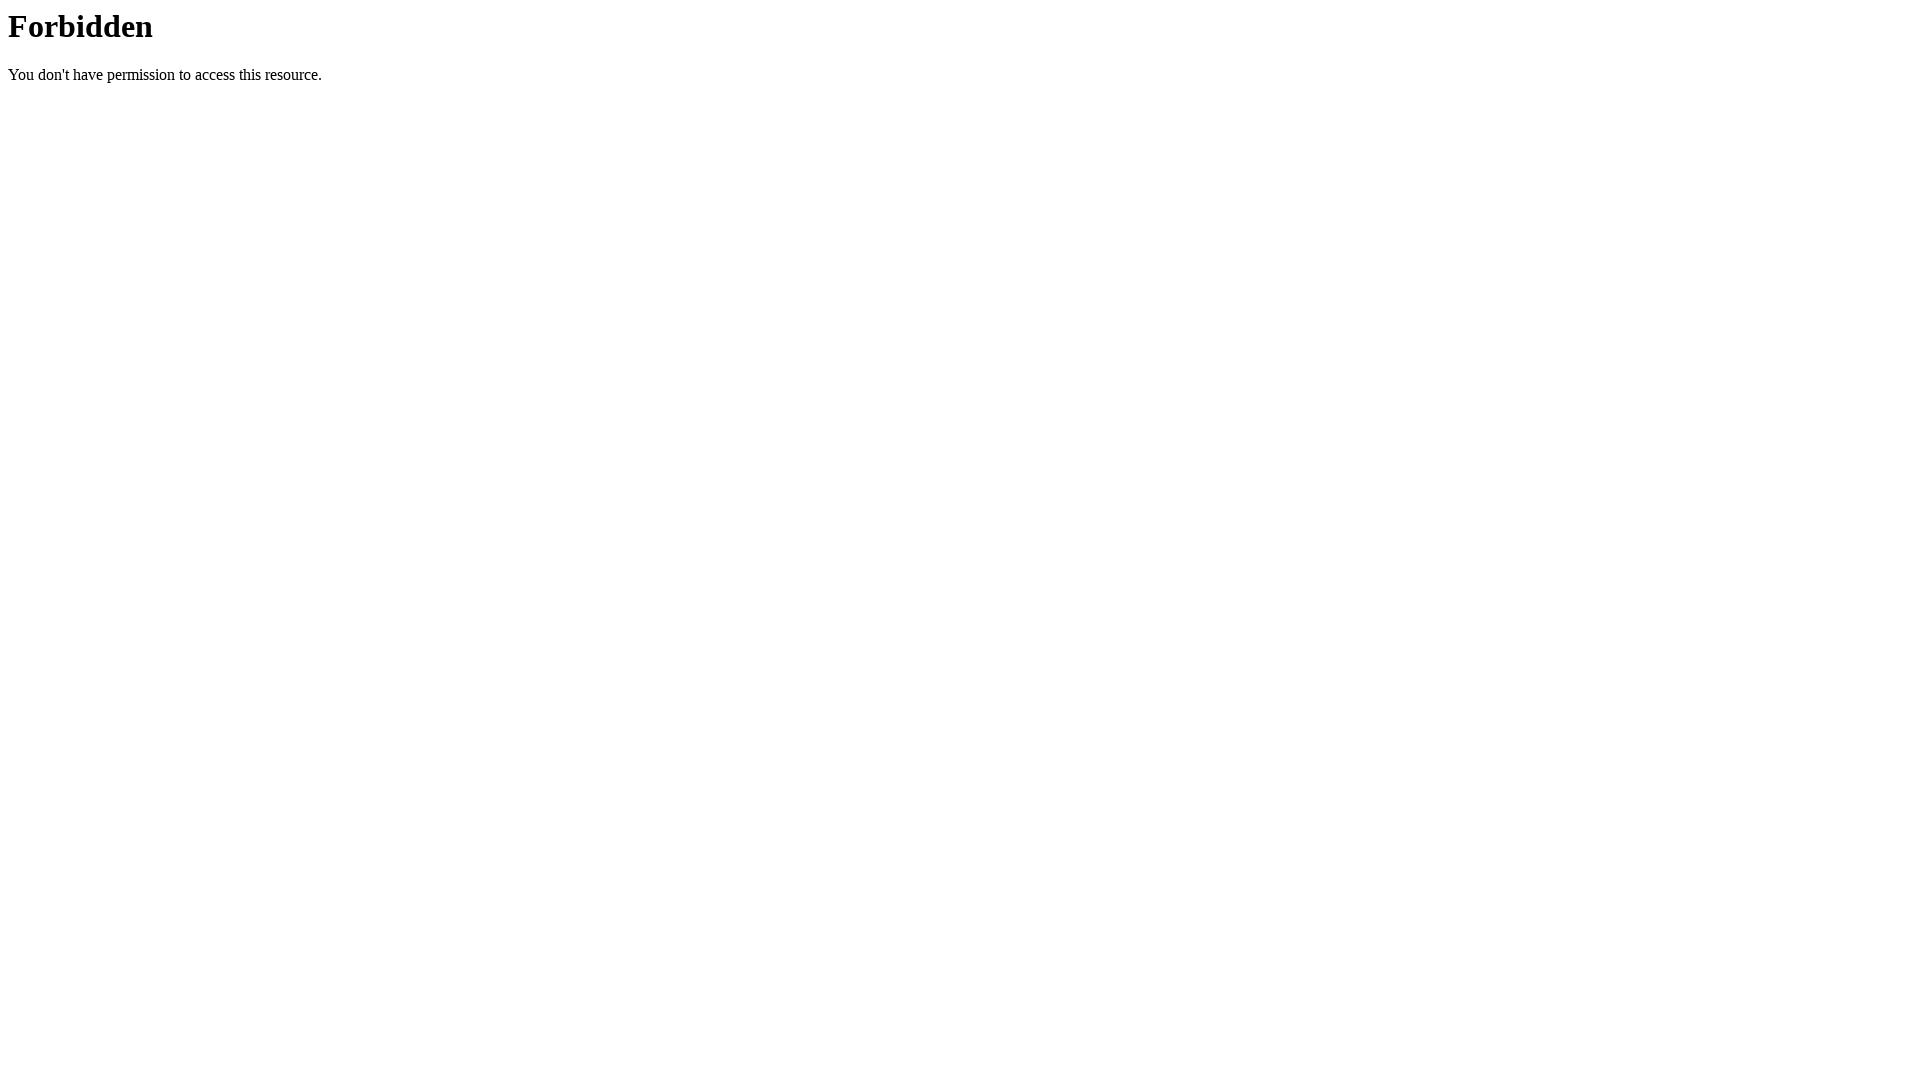

Located inner iframe nested within outer frame
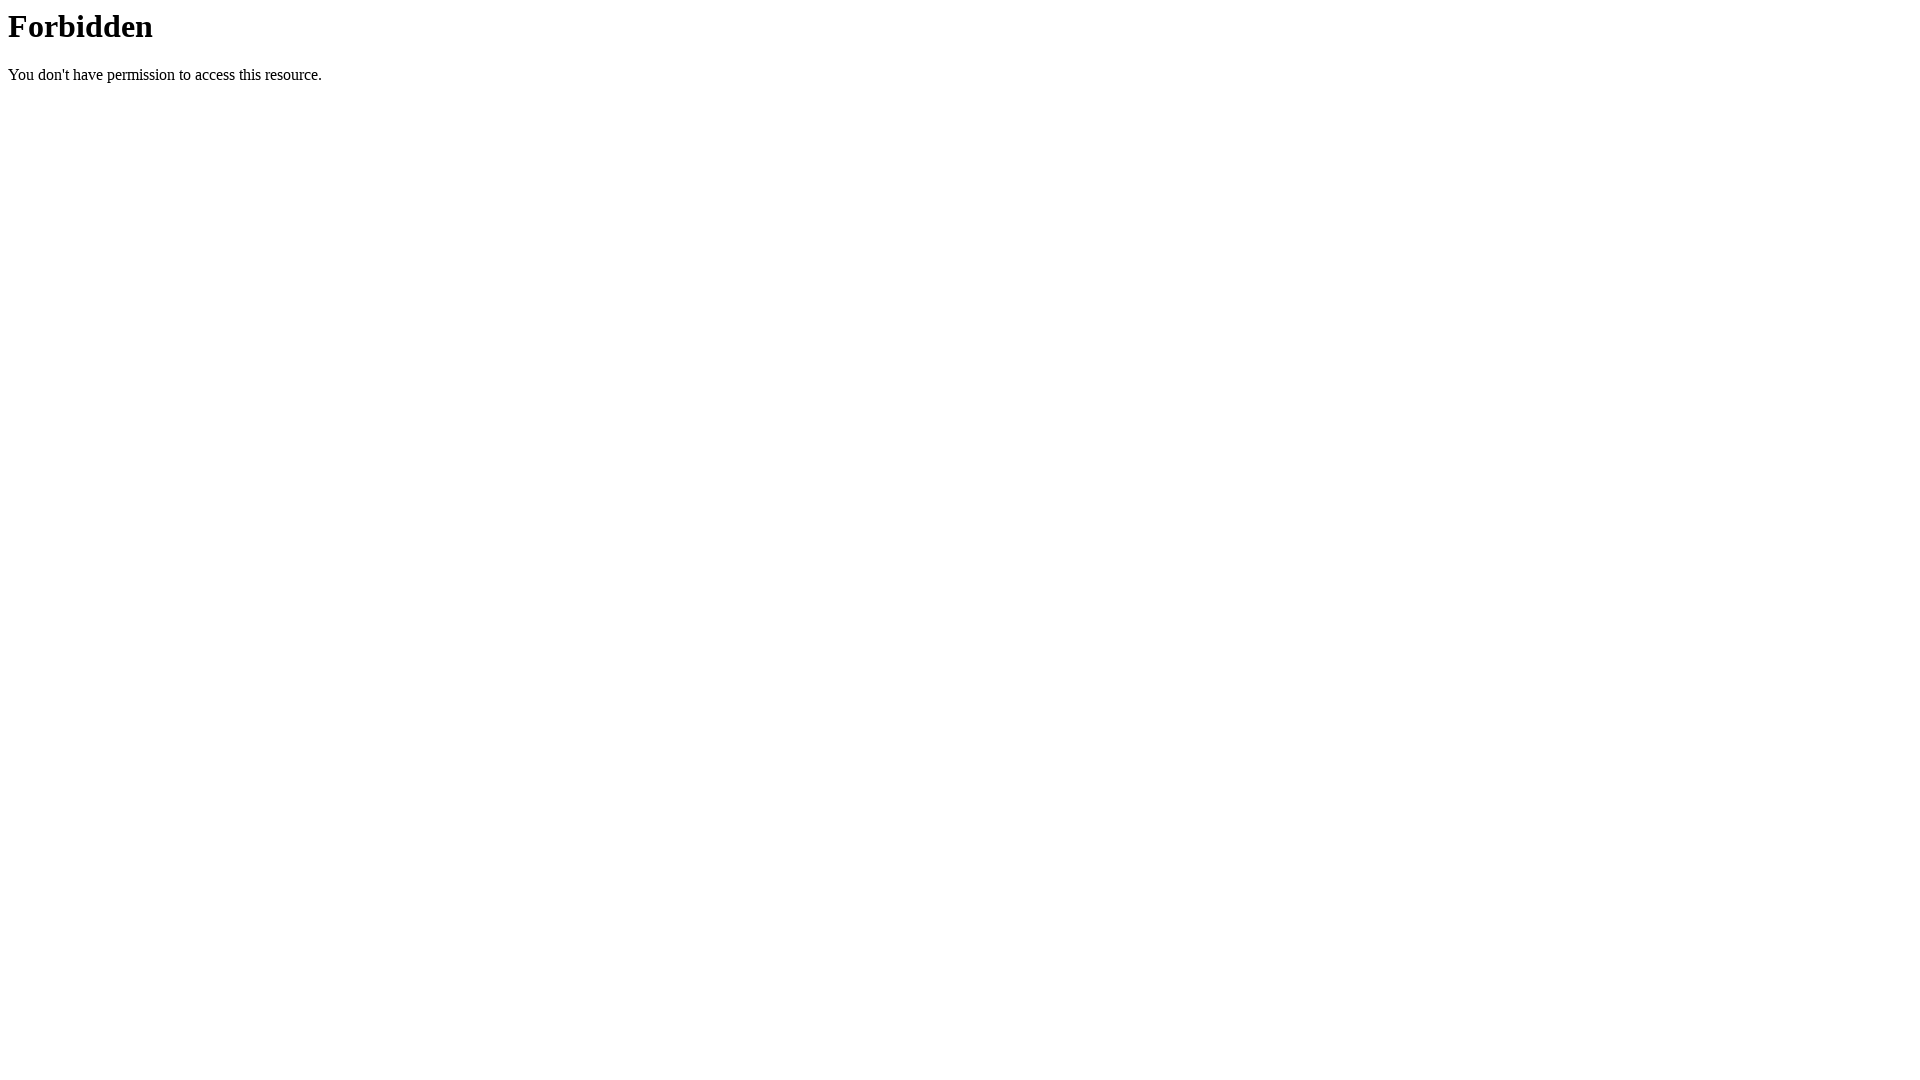

No nested inner frame found or timeout occurred
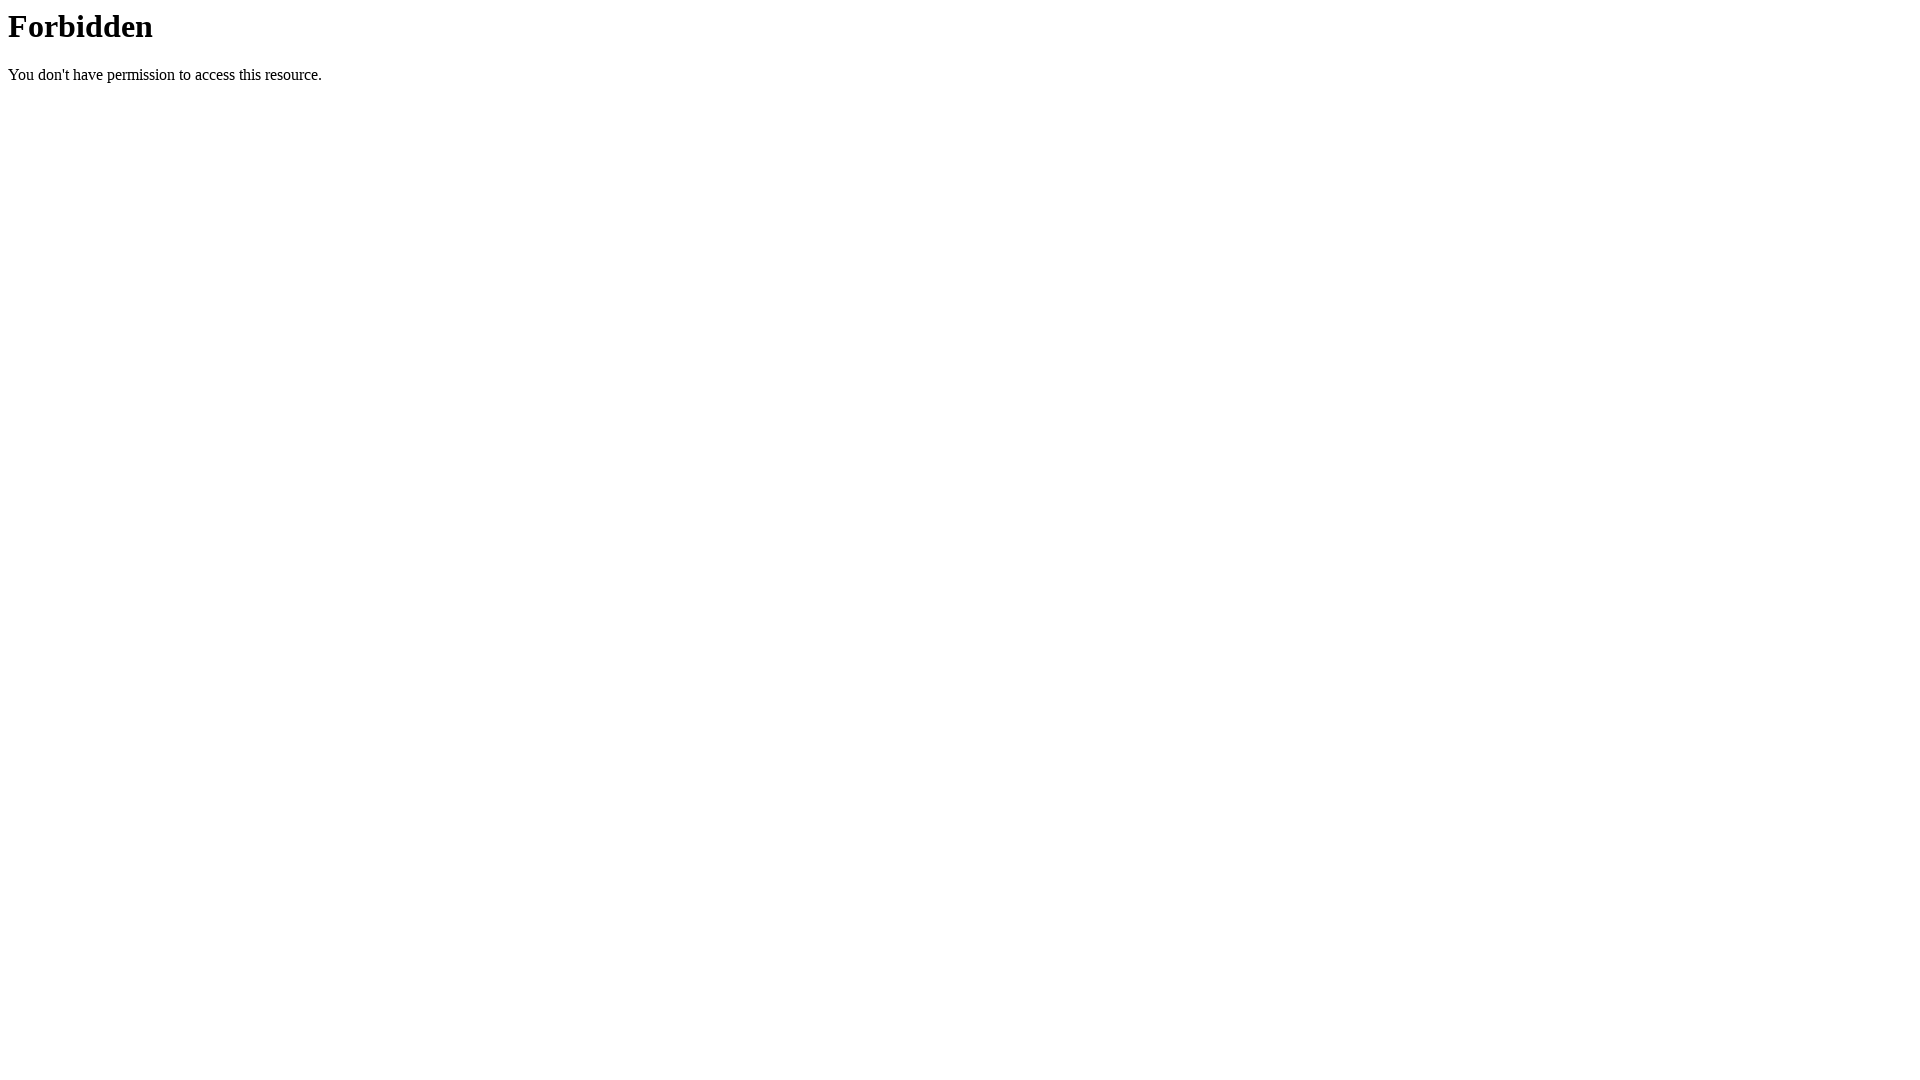

Returned to main page content and verified body element is present
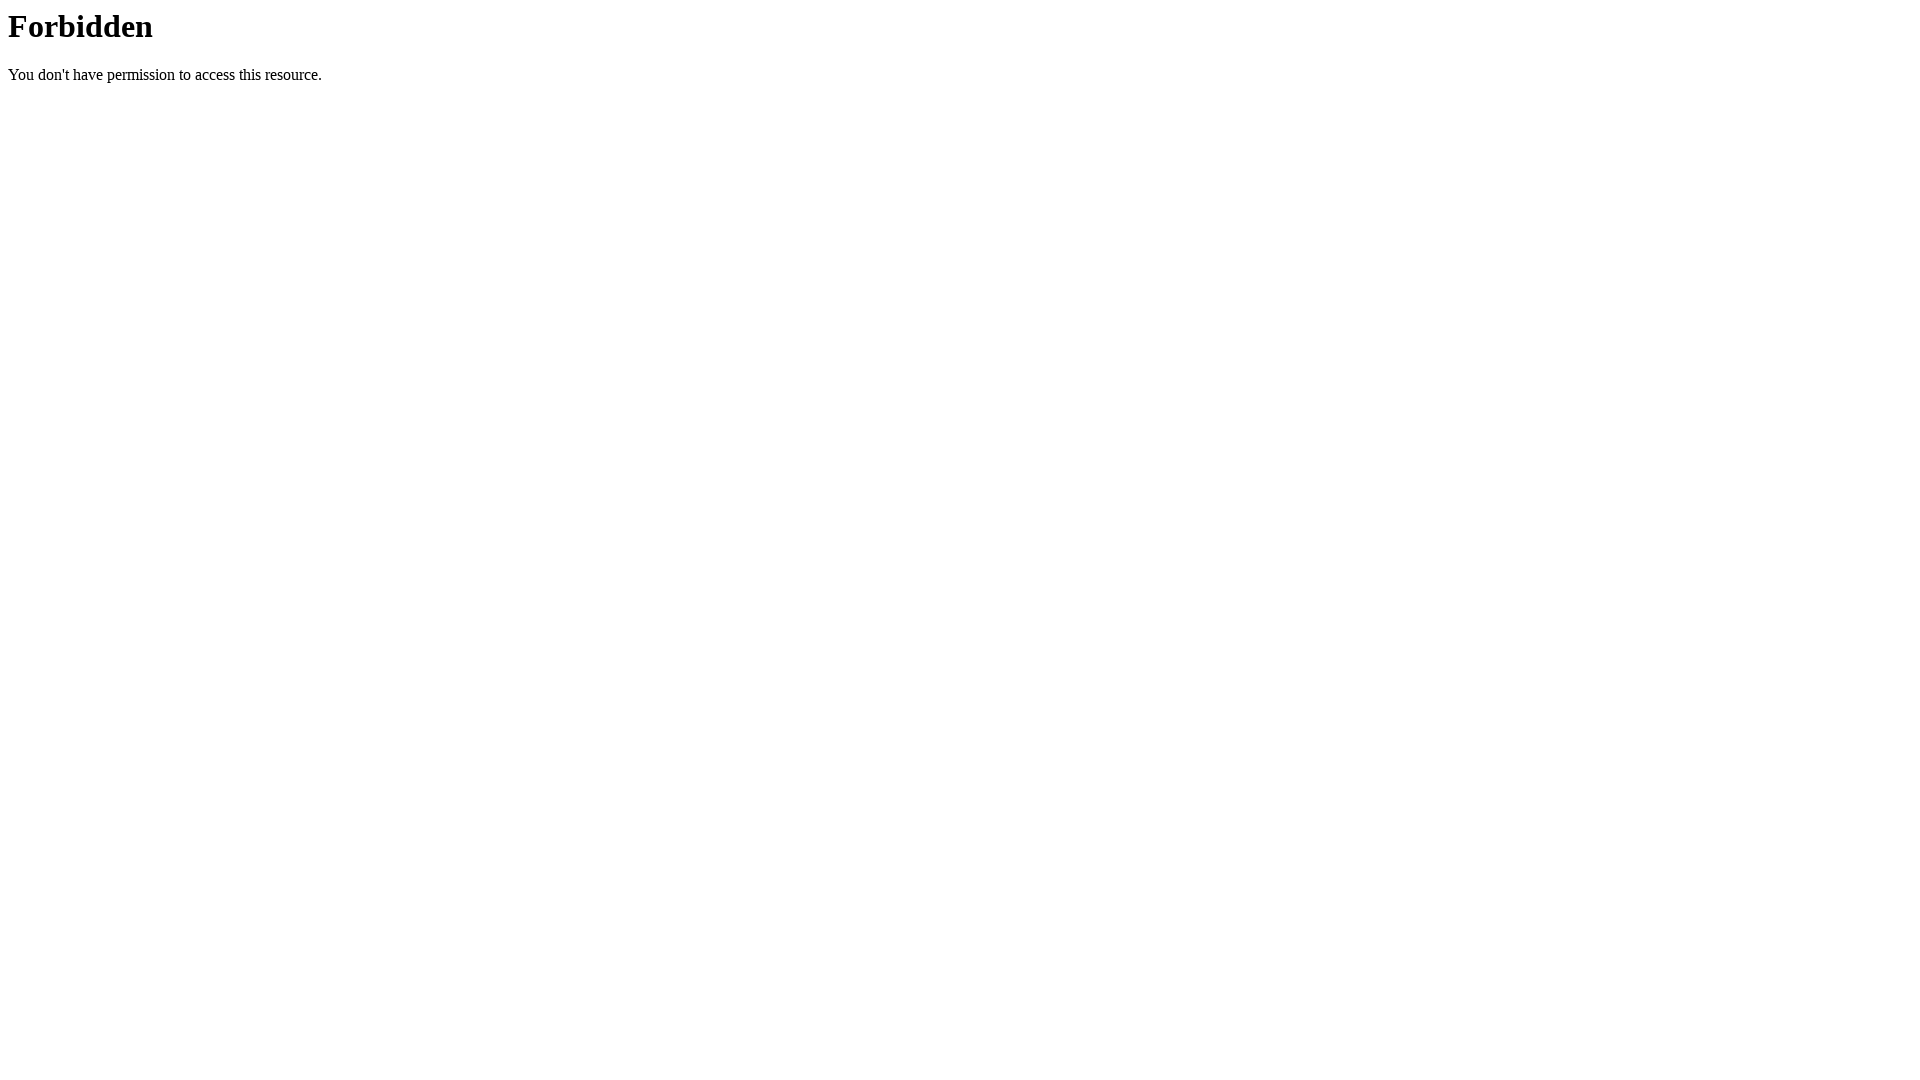

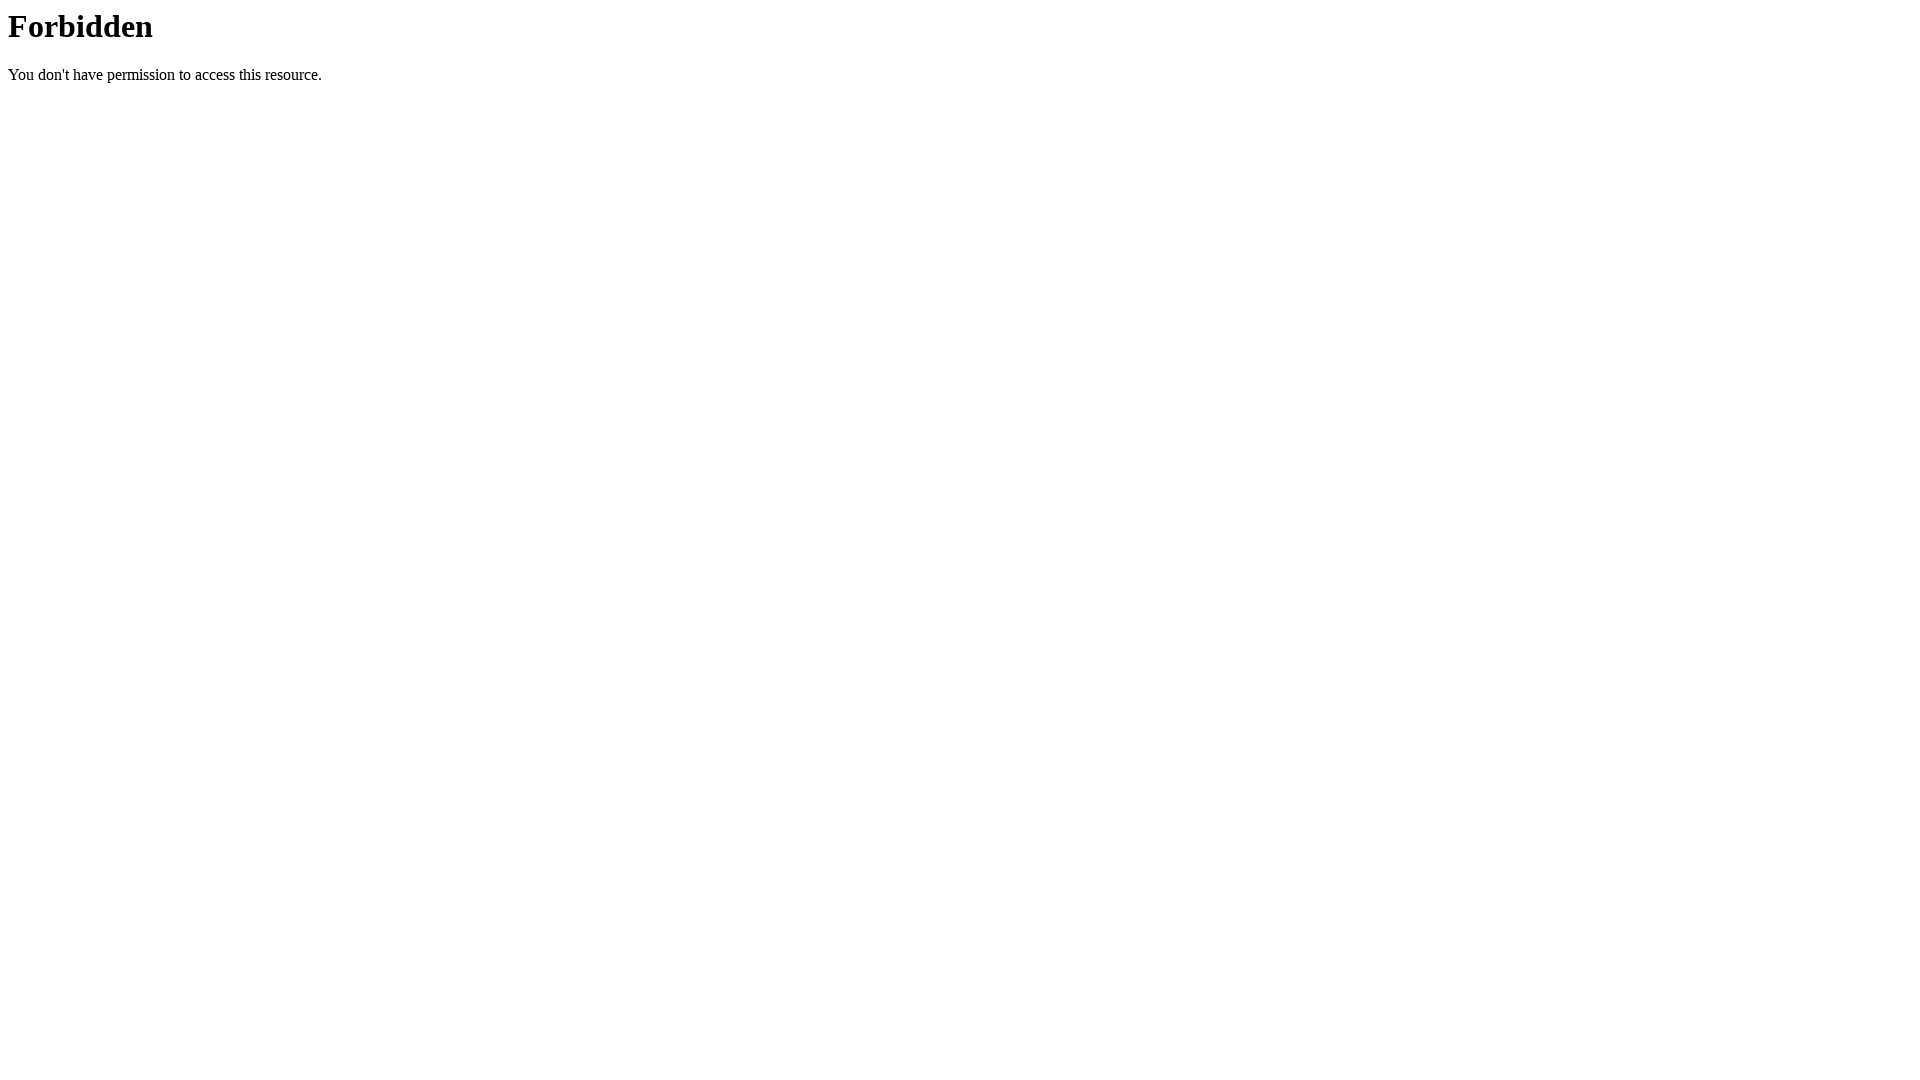